Opens the Dynamic Properties section from the elements menu.

Starting URL: https://demoqa.com/elements

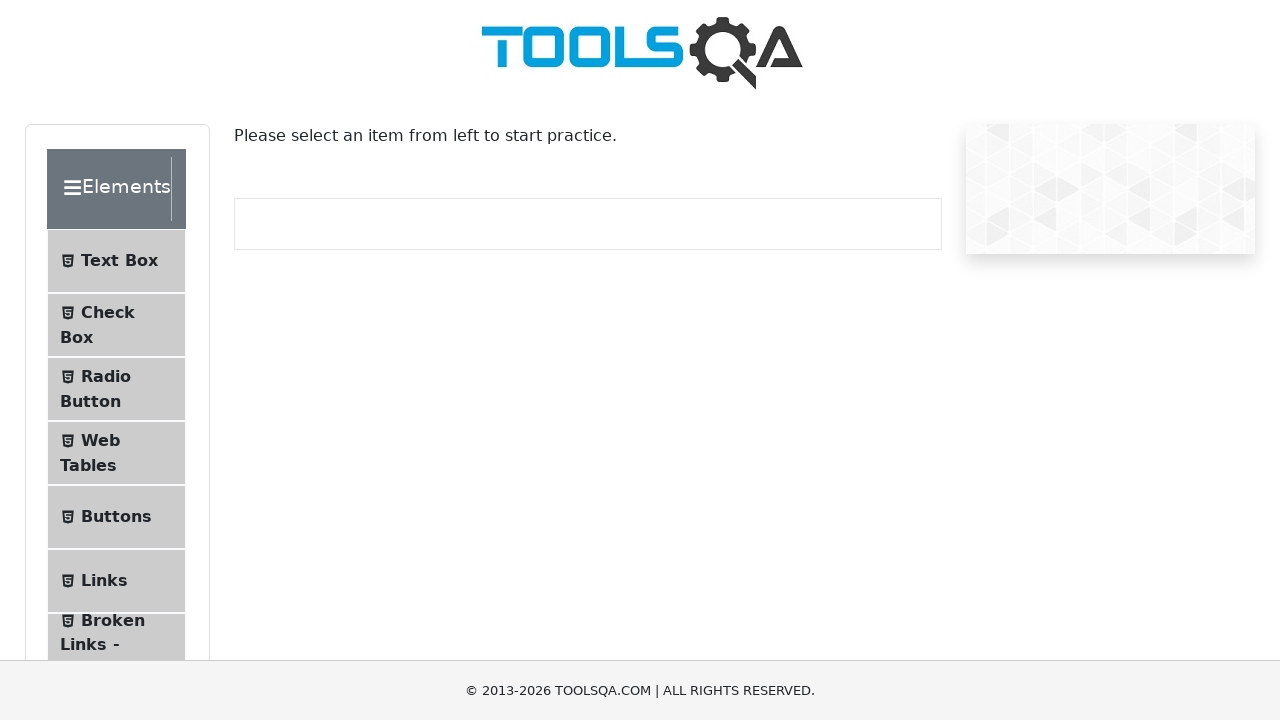

Clicked on Dynamic Properties menu item at (119, 348) on internal:text="Dynamic Properties"i
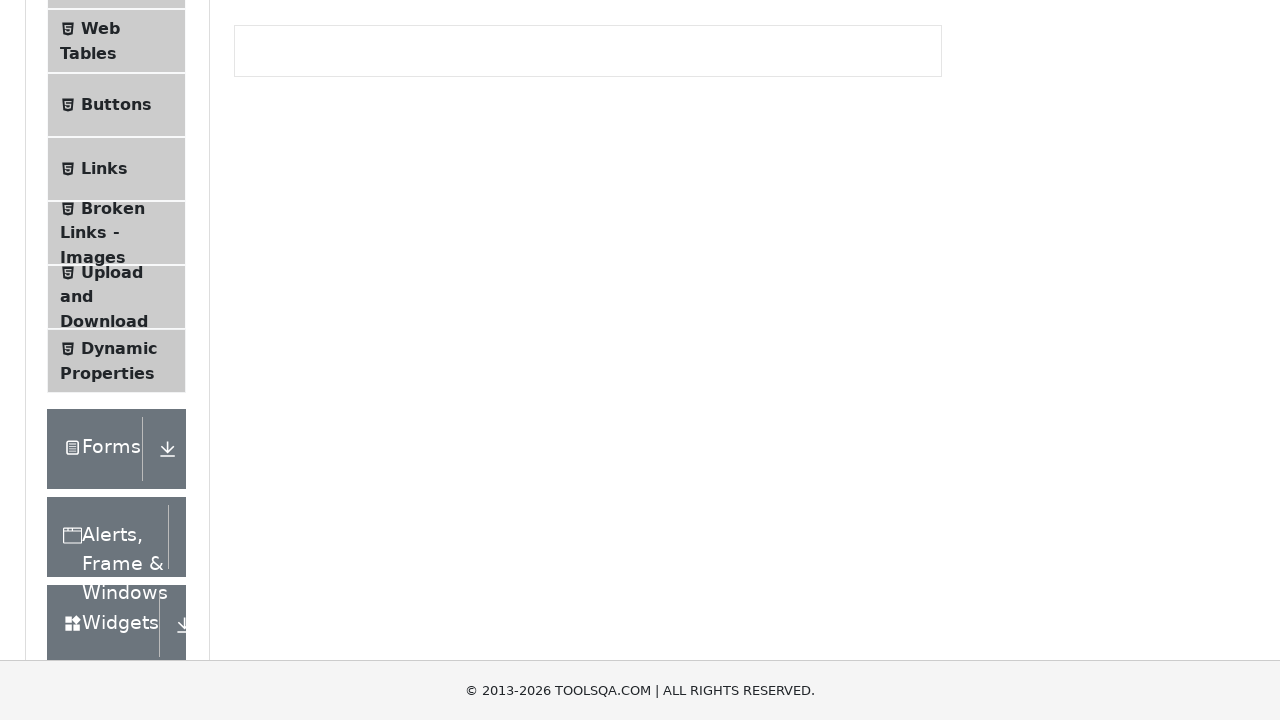

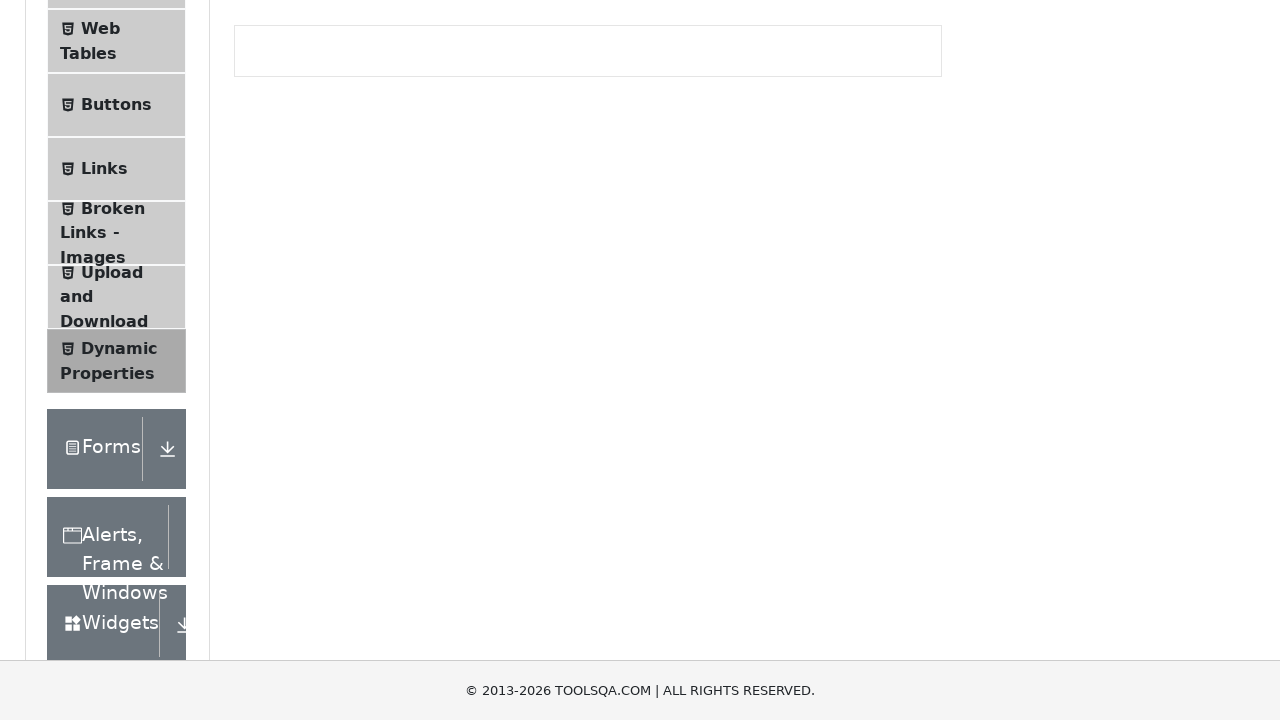